Tests search functionality on a WordPress blog by entering a search query, then tests browser navigation with back, forward, and refresh actions

Starting URL: http://rugbcn.wordpress.com/

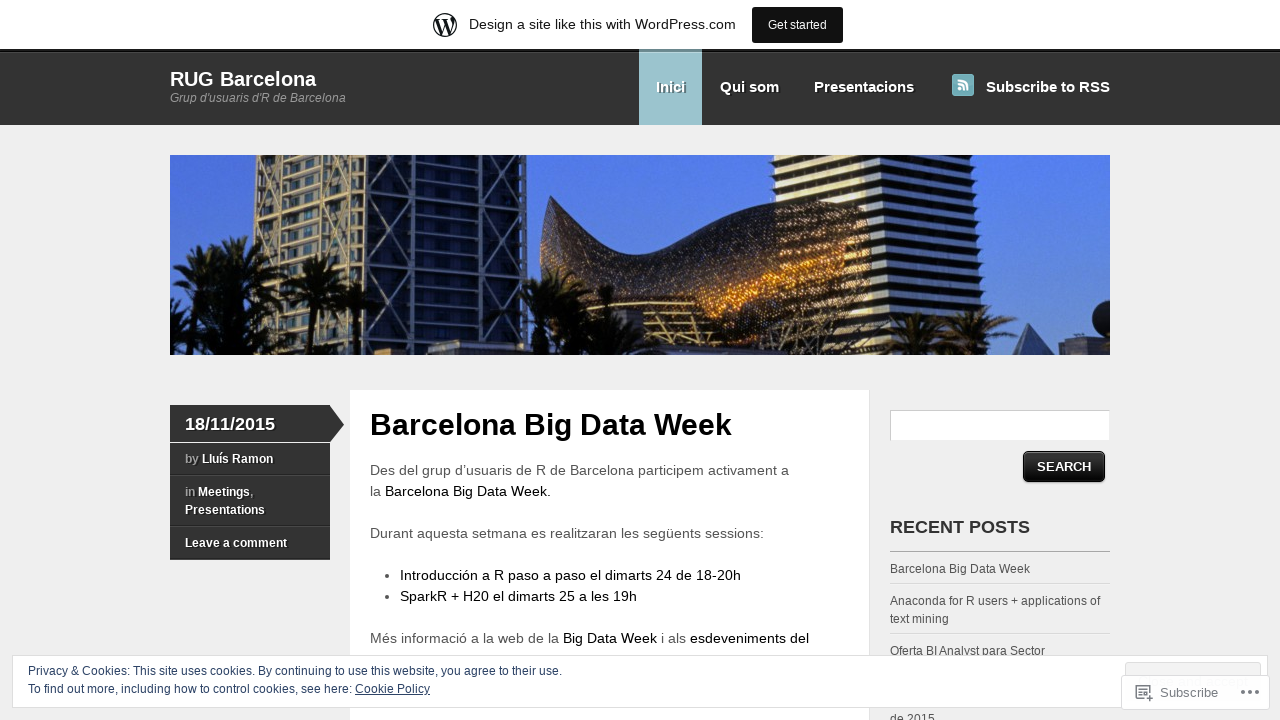

Filled search box with query 'LLuis Ramon' on //*[@id='s']
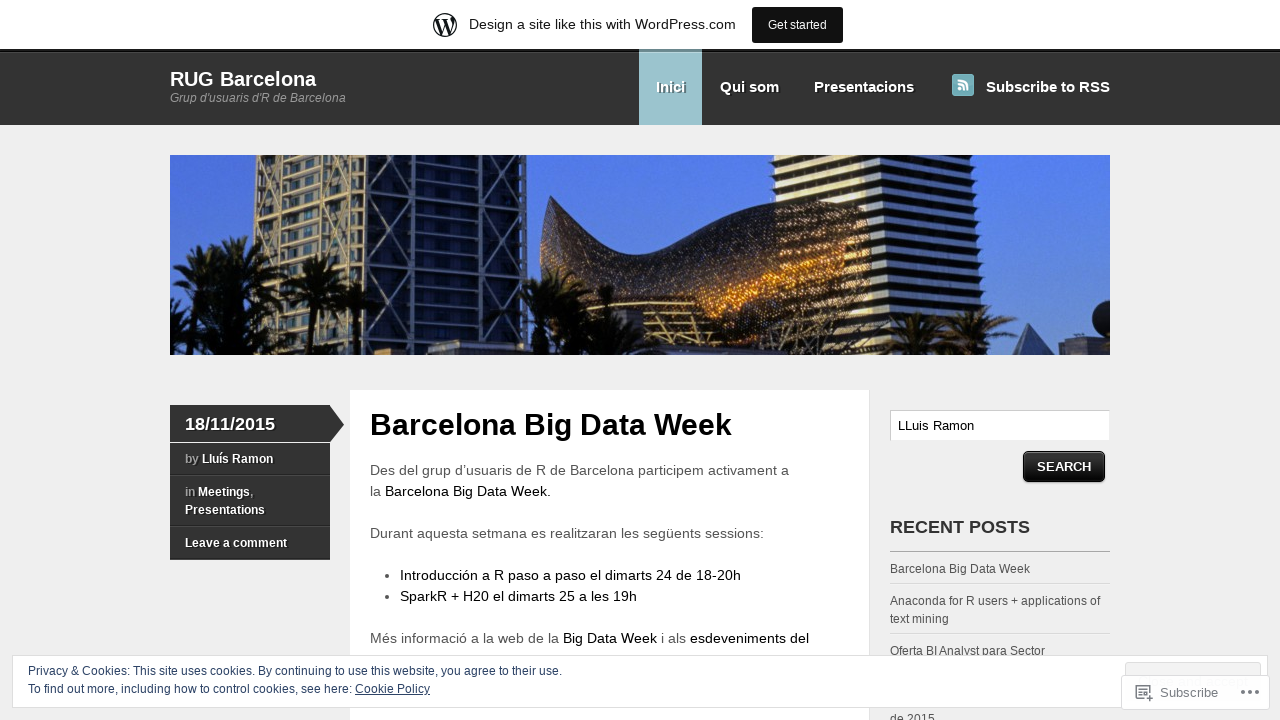

Pressed Enter to submit search query on //*[@id='s']
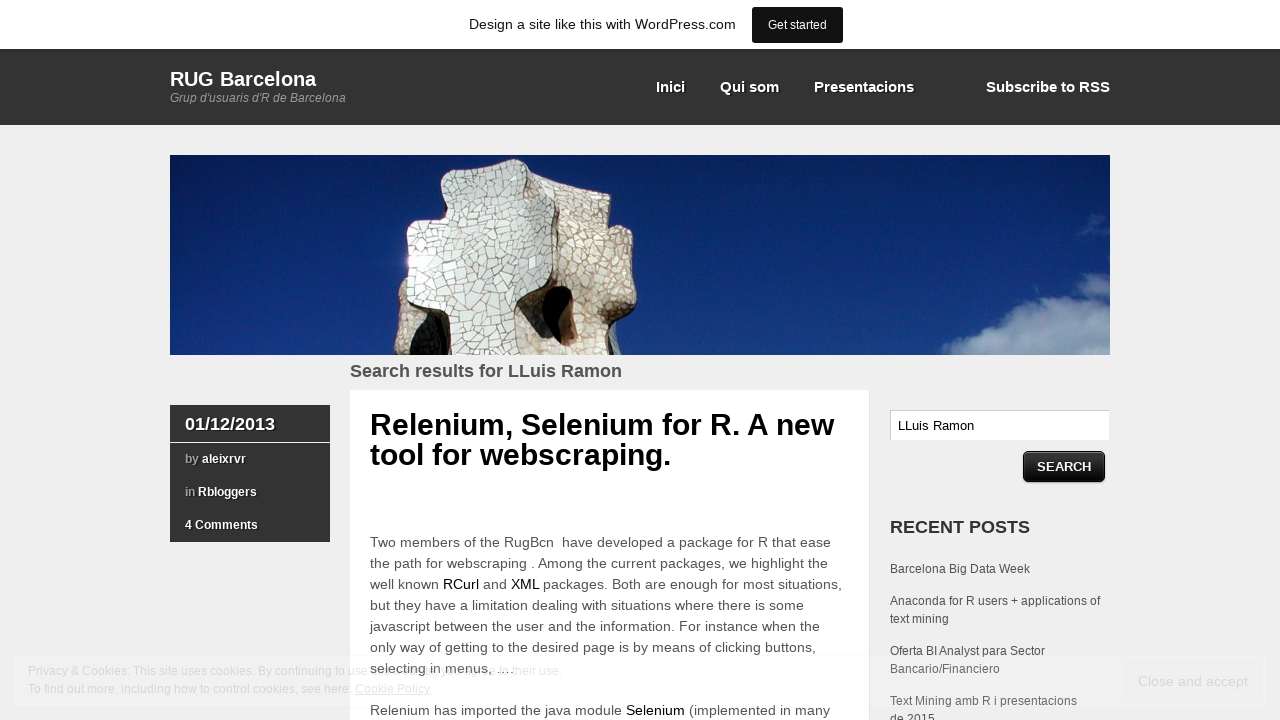

Search results page loaded
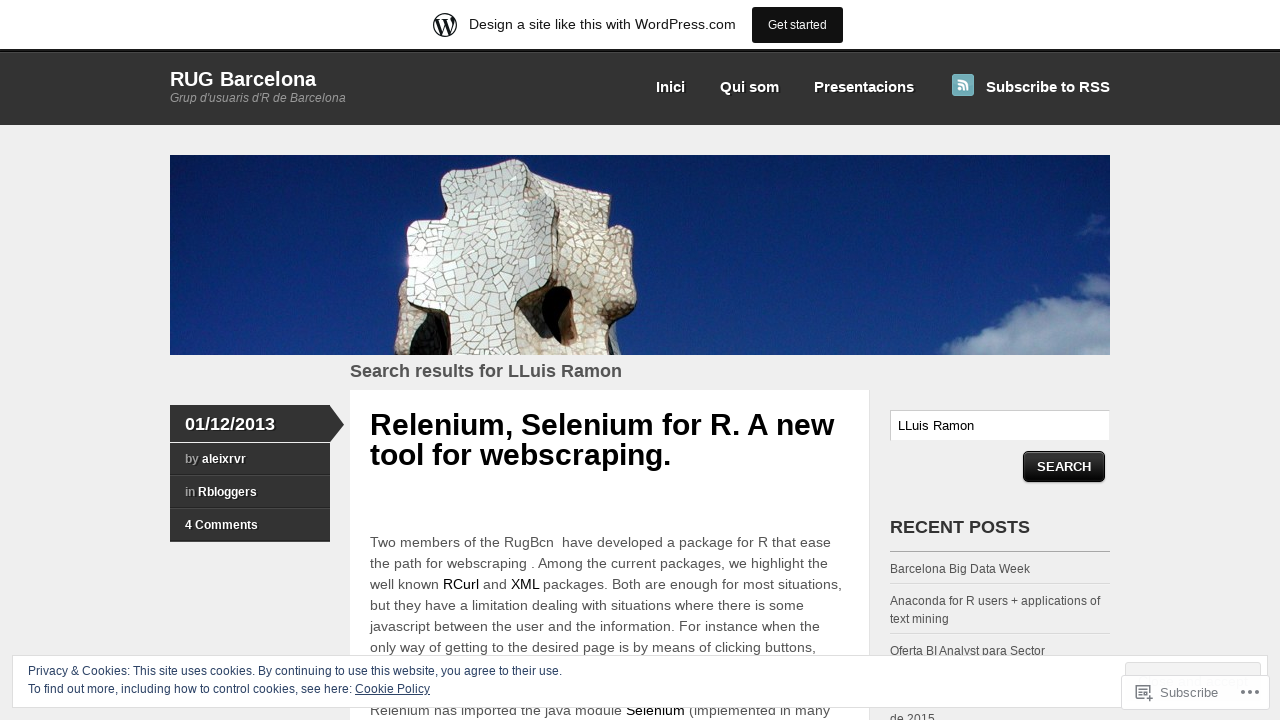

Navigated back to previous page
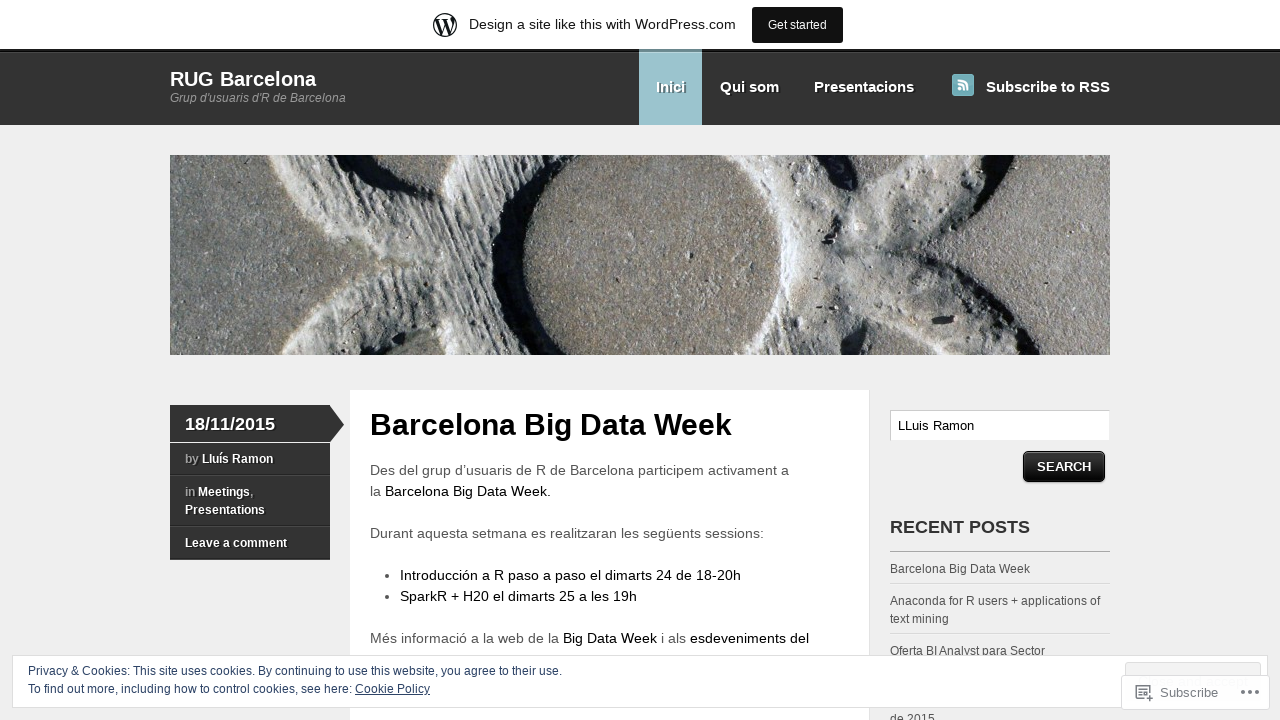

Navigated forward to search results page
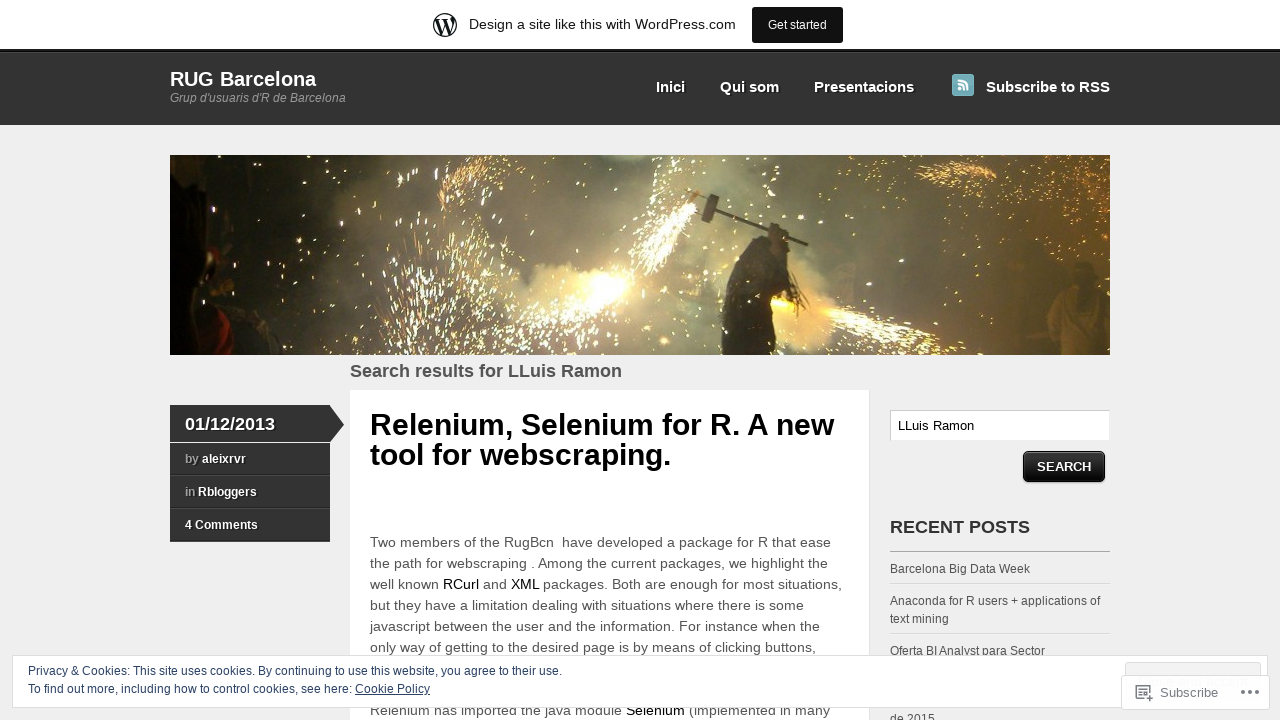

Refreshed the current page
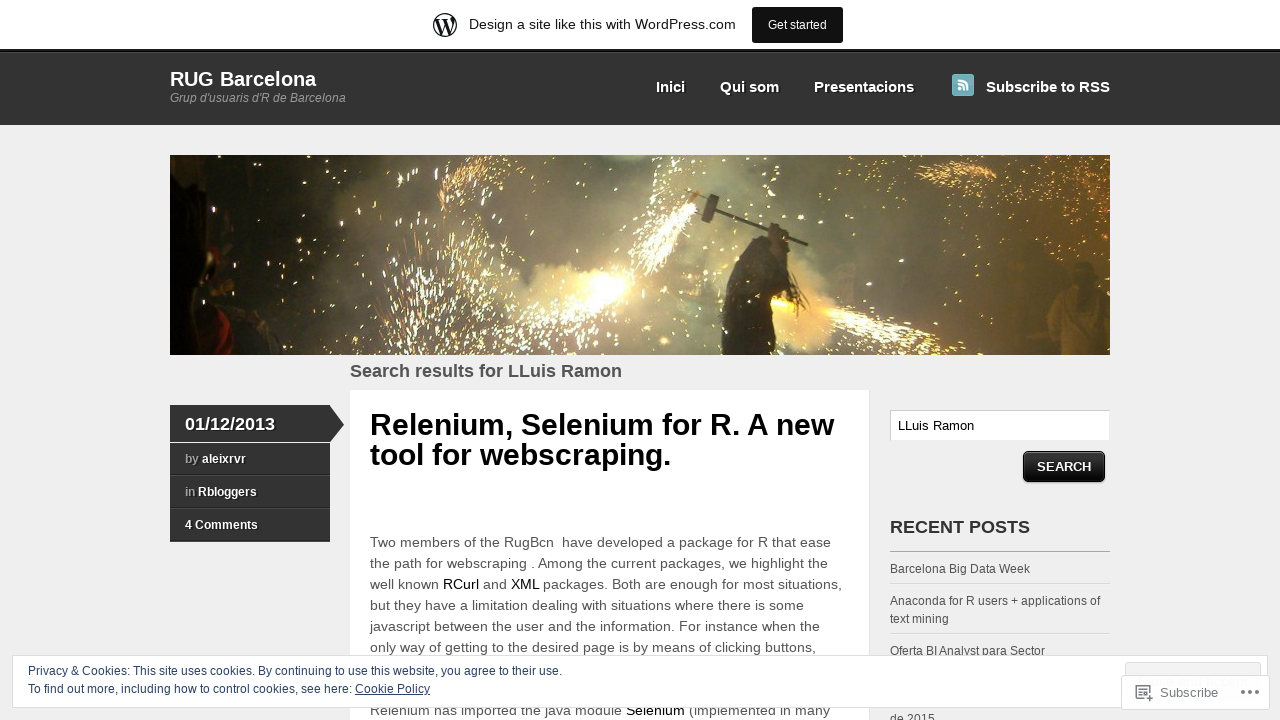

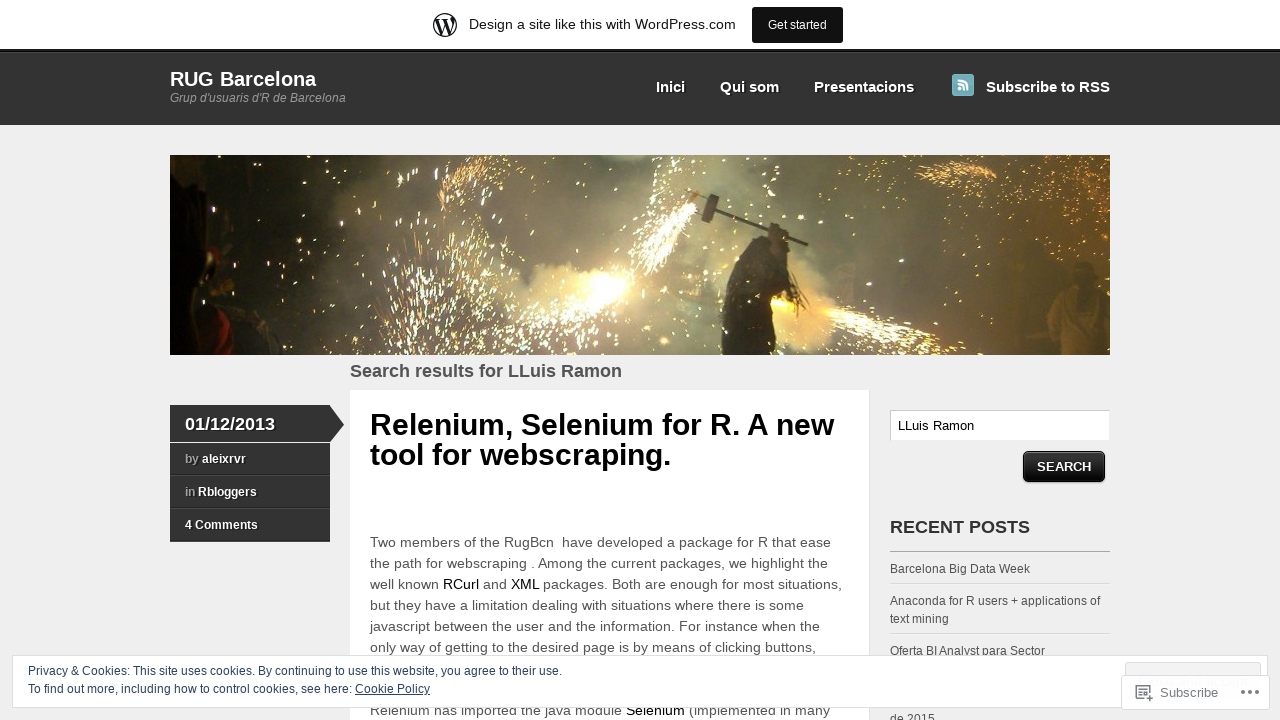